Tests window management by navigating to Large & Deep DOM page, maximizing the window, scrolling to the last table cell to verify its value, then resizing the window to specific dimensions.

Starting URL: https://the-internet.herokuapp.com/

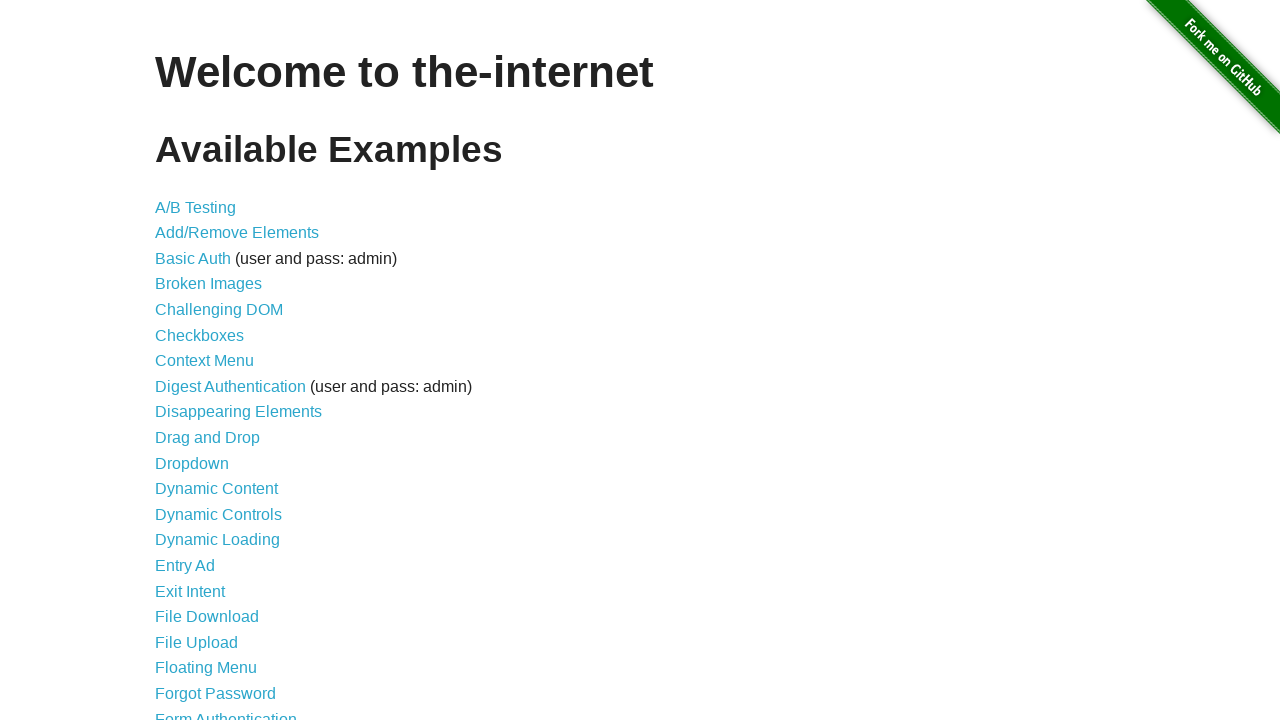

Clicked on 'Large & Deep DOM' link at (225, 361) on xpath=//li/a[text()='Large & Deep DOM']
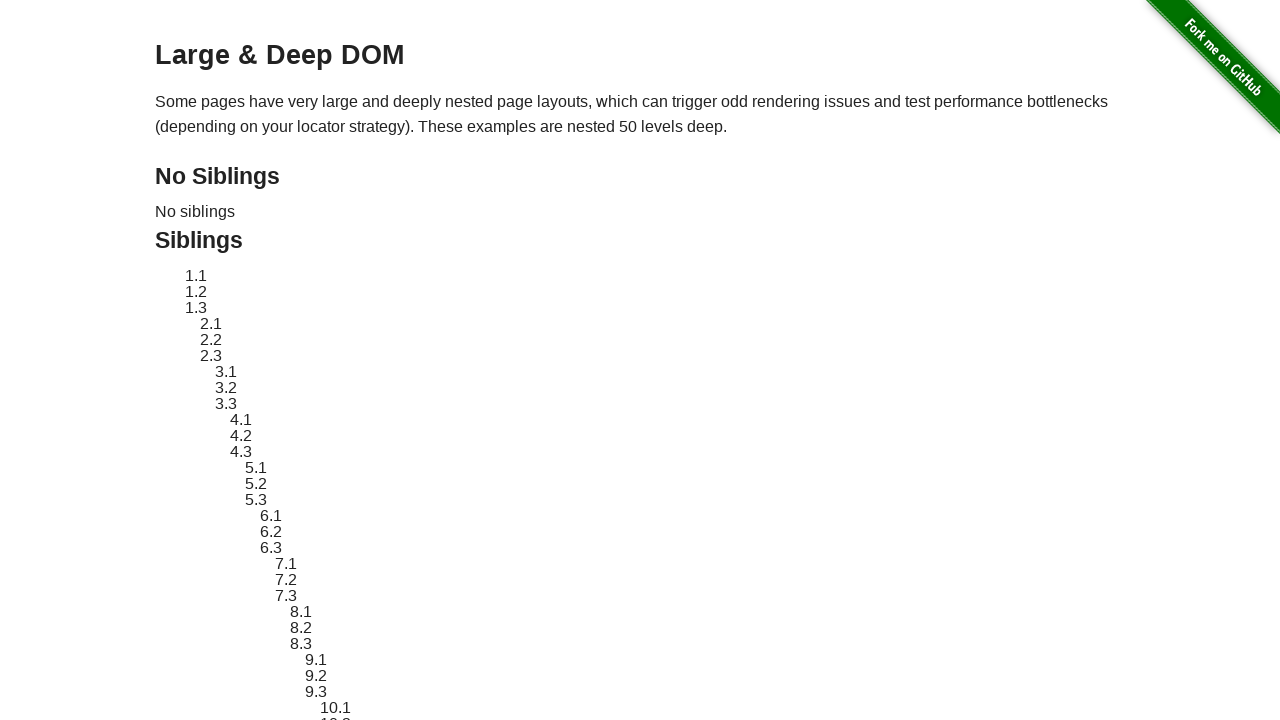

Located the last table cell in the Large & Deep DOM page
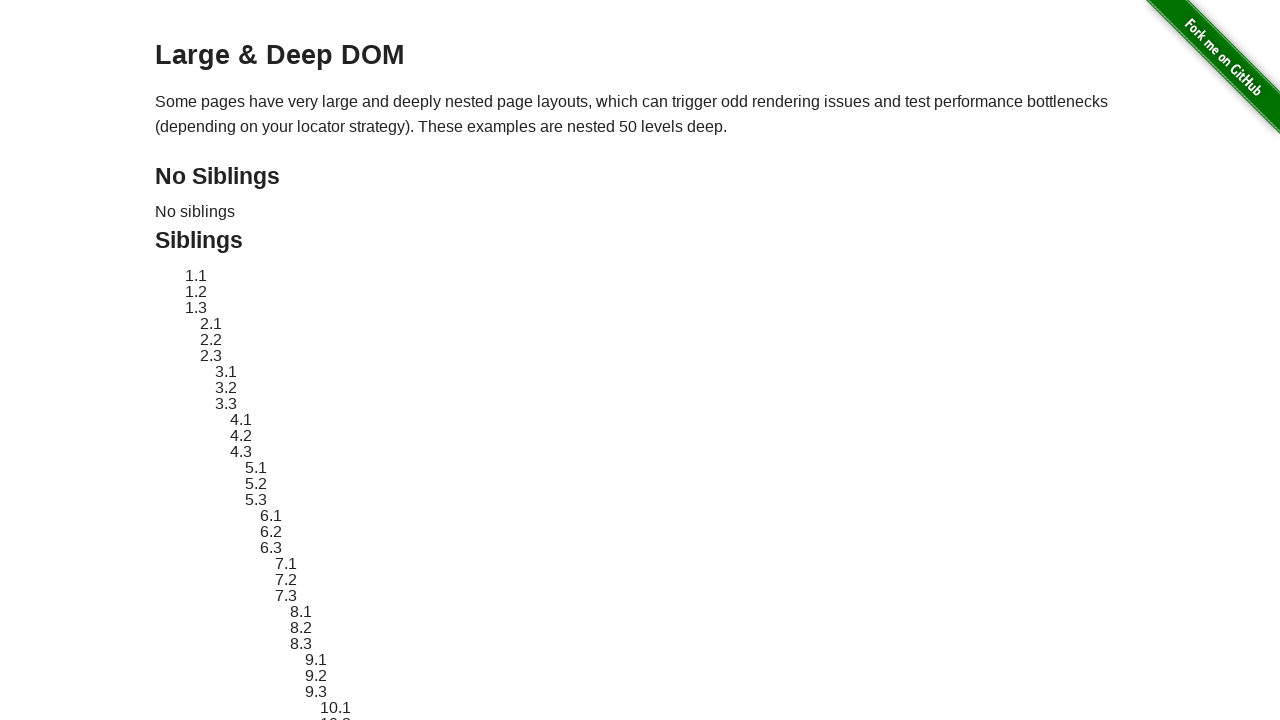

Scrolled to the last table cell to bring it into view
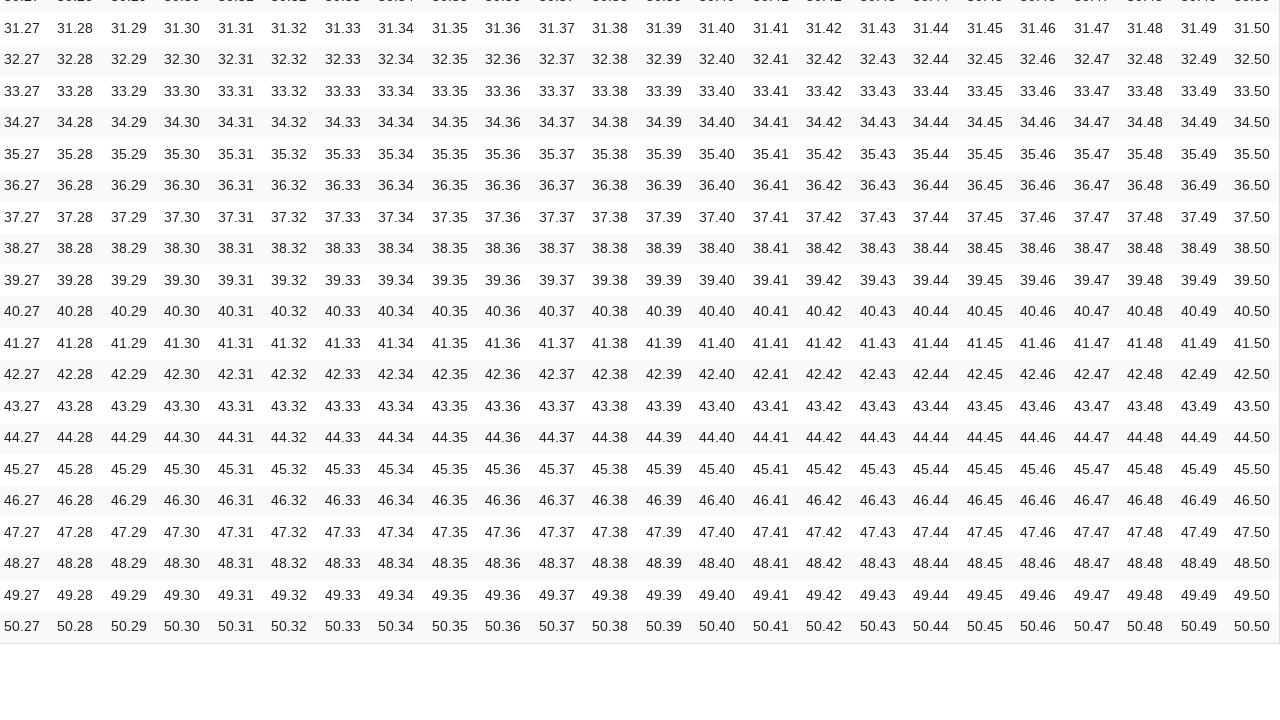

Retrieved last cell value: '50.50'
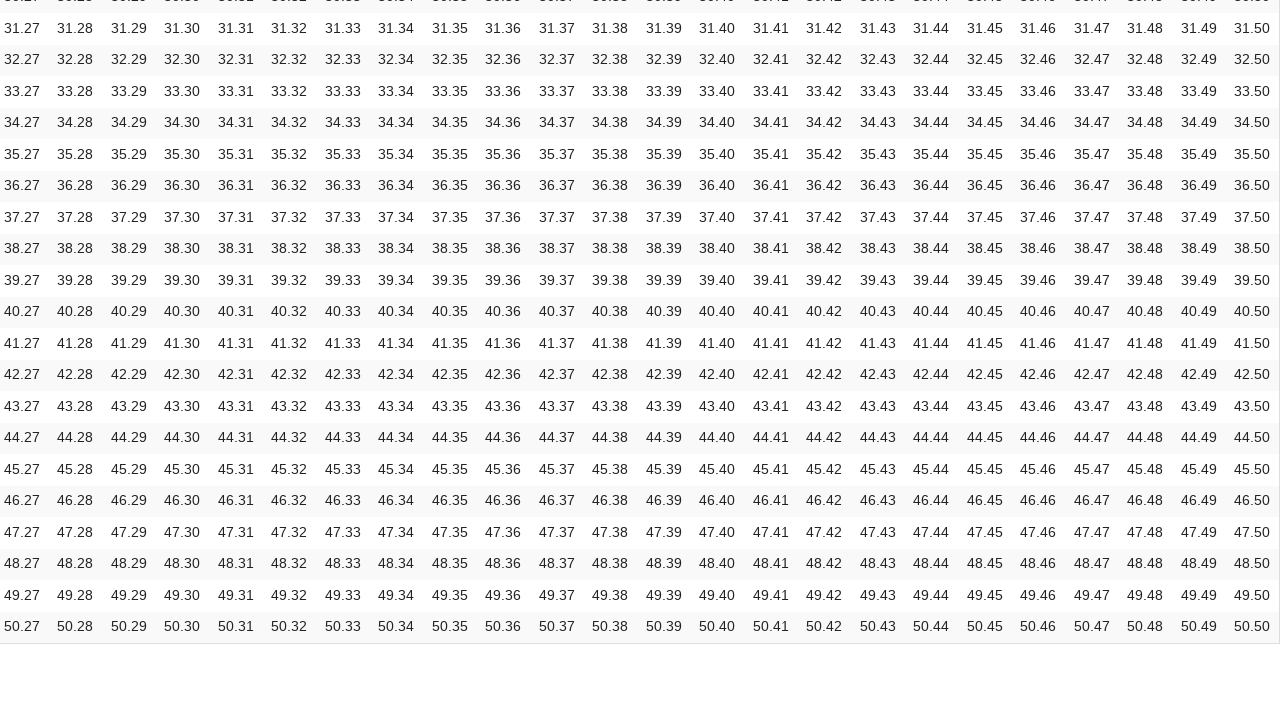

Verified that last cell value equals '50.50'
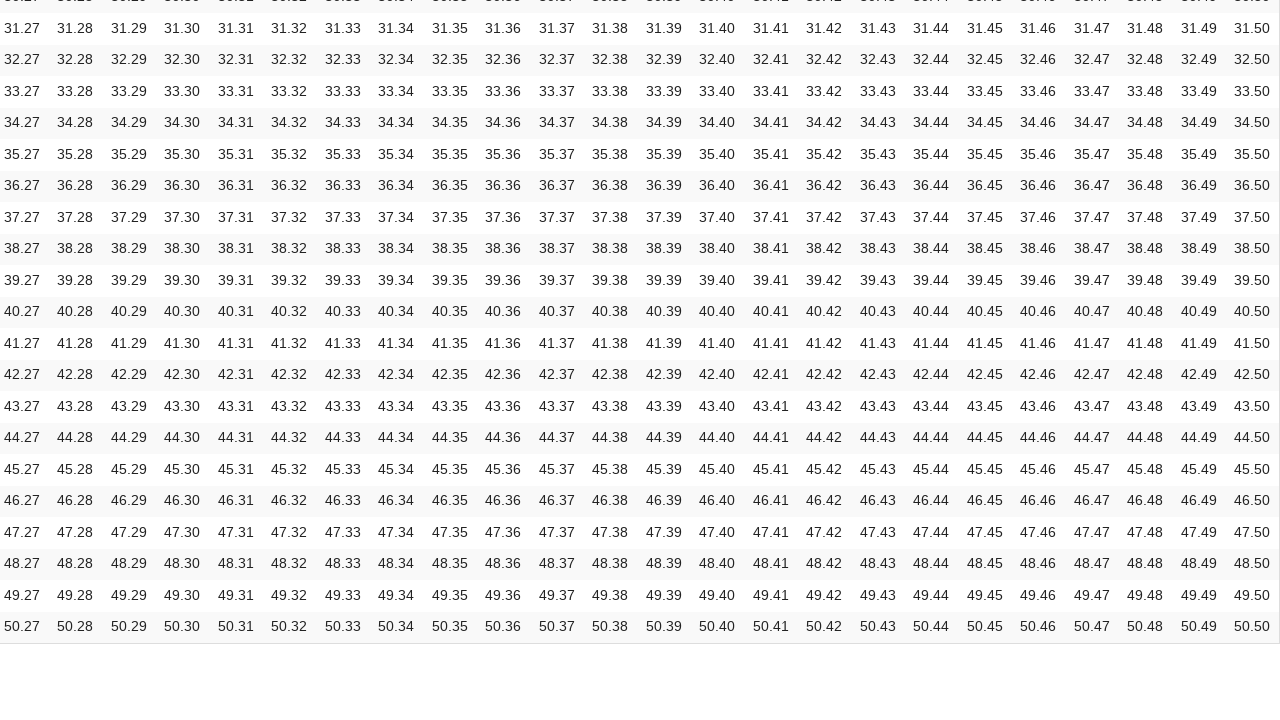

Set viewport size to 1024x720
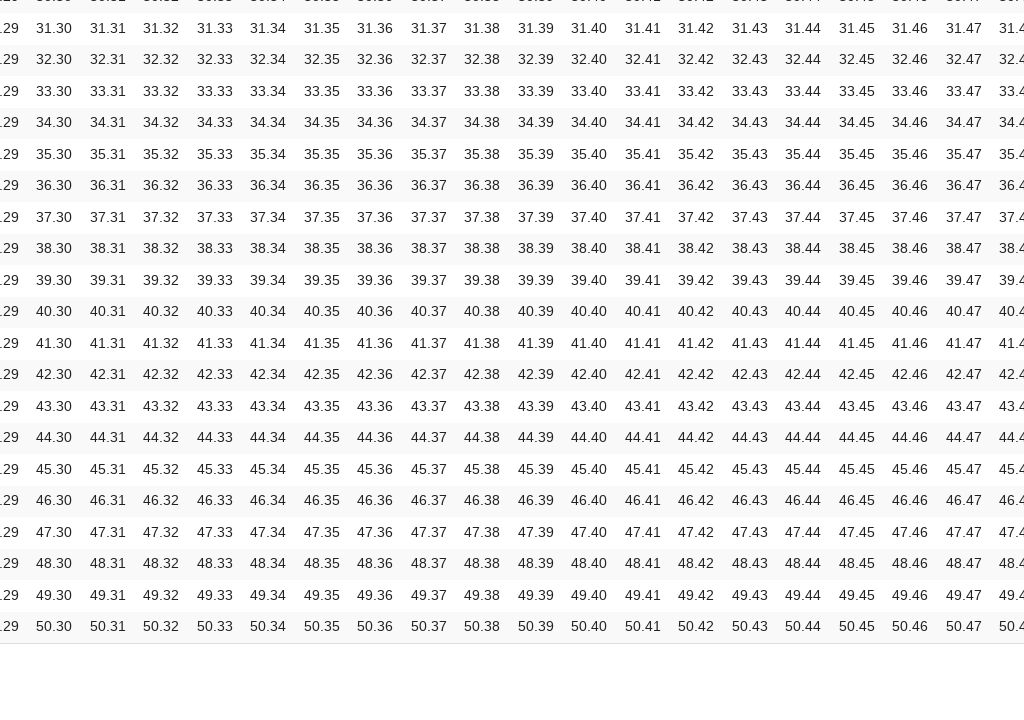

Retrieved current viewport size: 1024x720
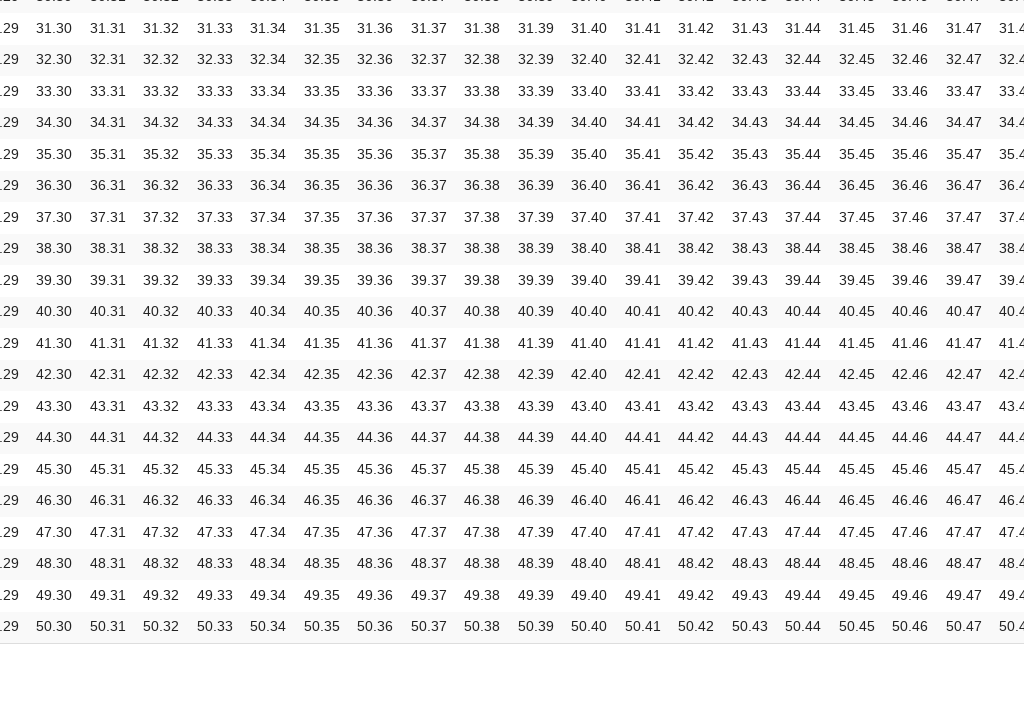

Verified viewport width is within expected range (1022-1026)
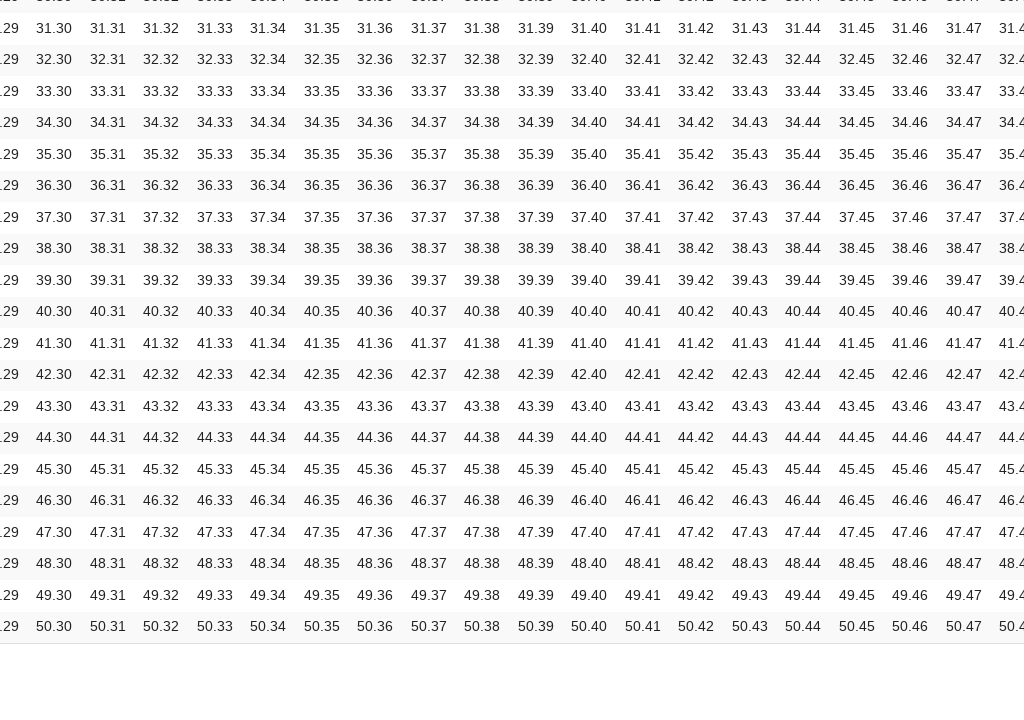

Verified viewport height is within expected range (718-722)
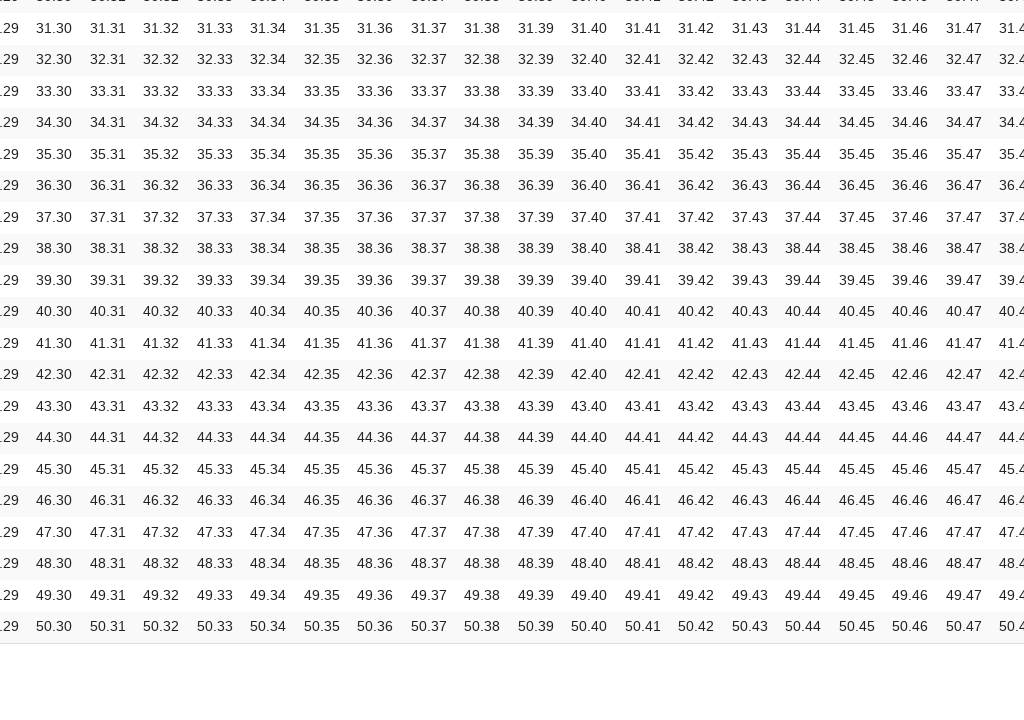

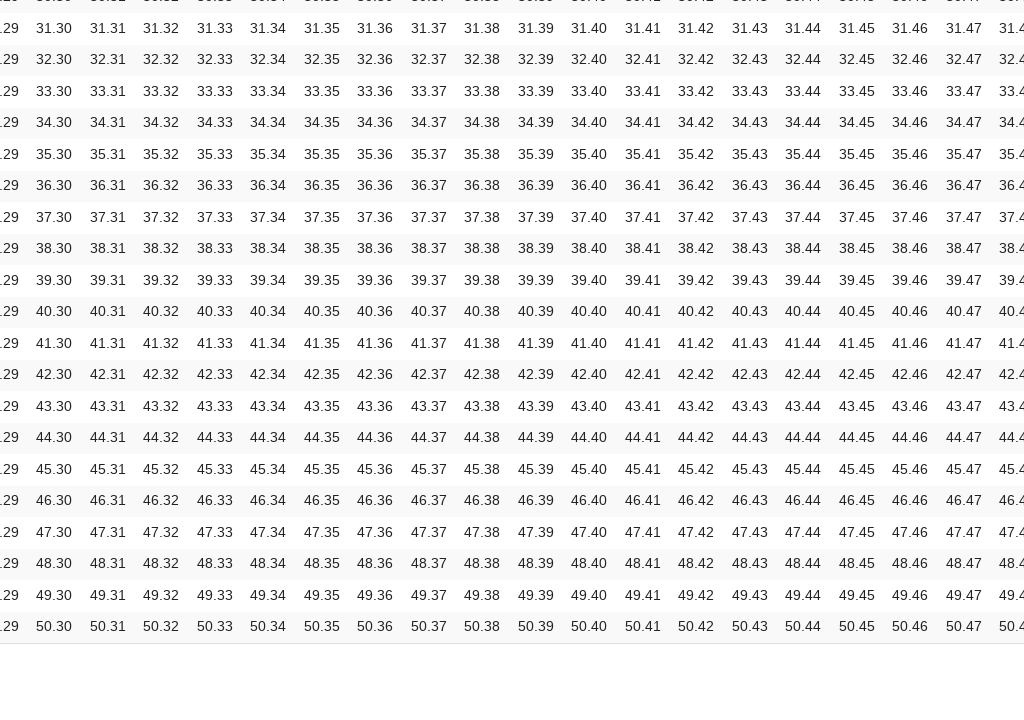